Tests vertical slider interaction by dragging the slider handle to a new position within an iframe

Starting URL: https://jqueryui.com/slider/#slider-vertical

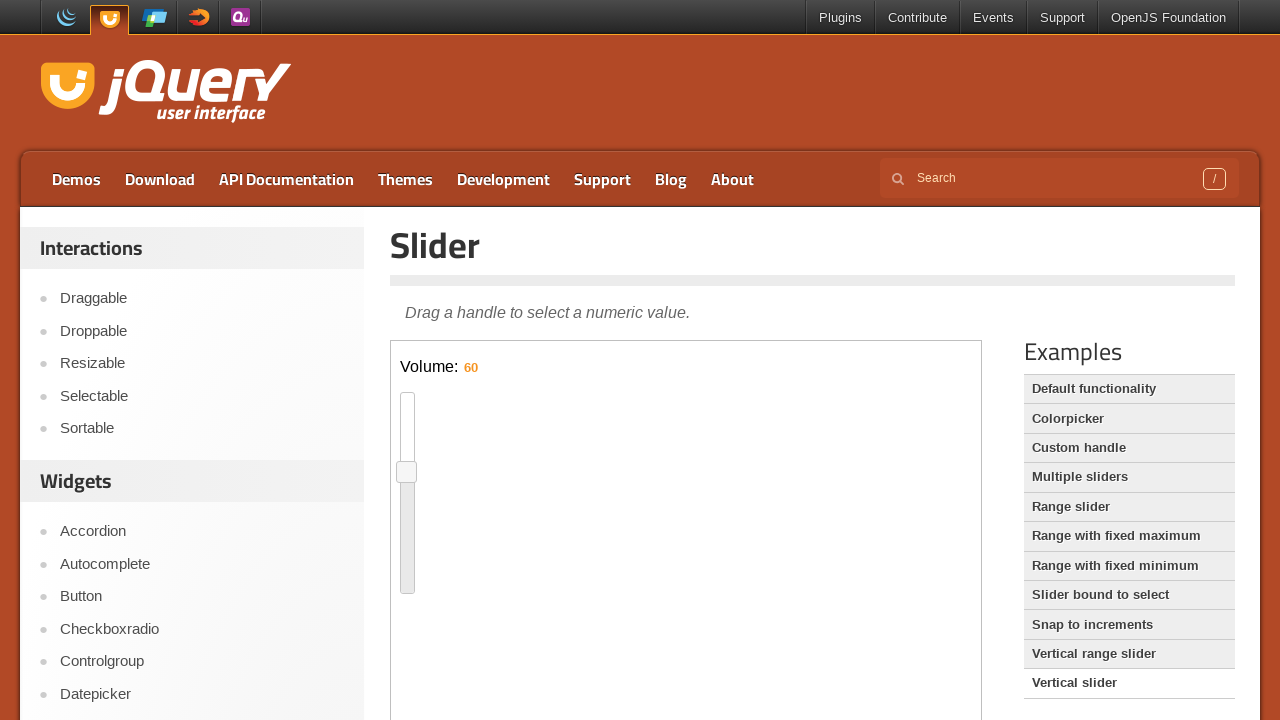

Located the iframe containing the vertical slider
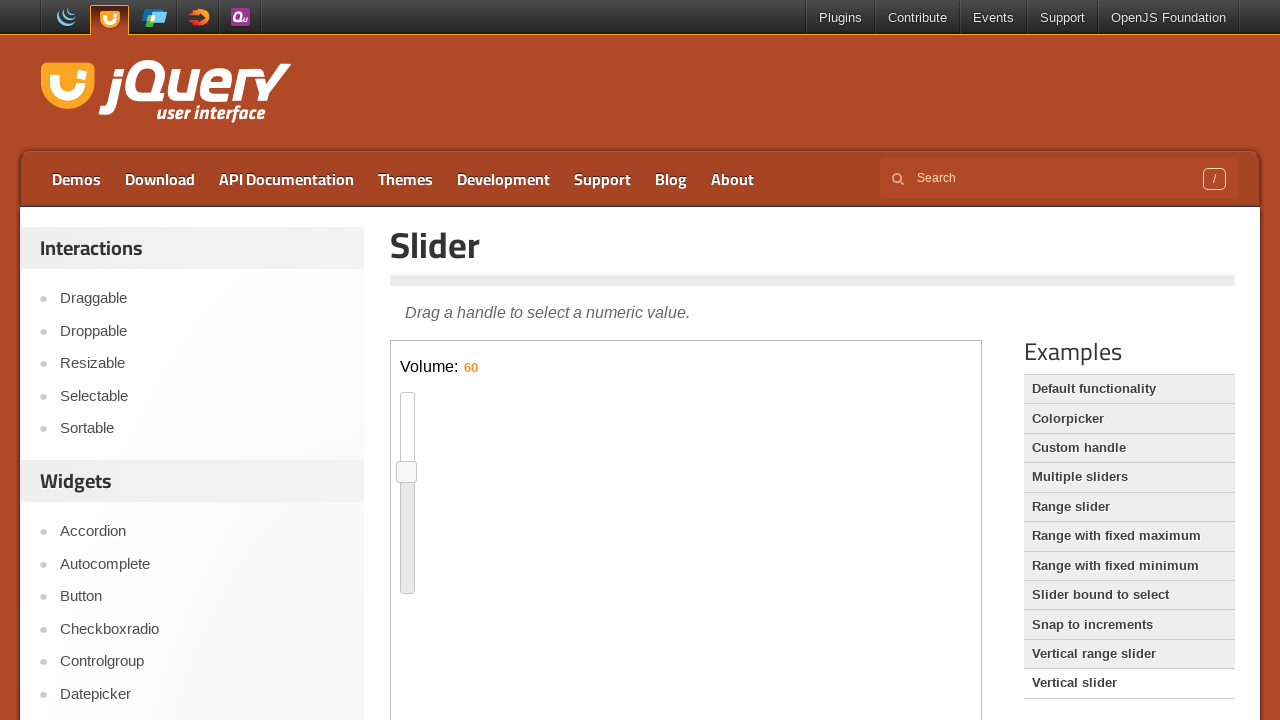

Located the vertical slider handle element
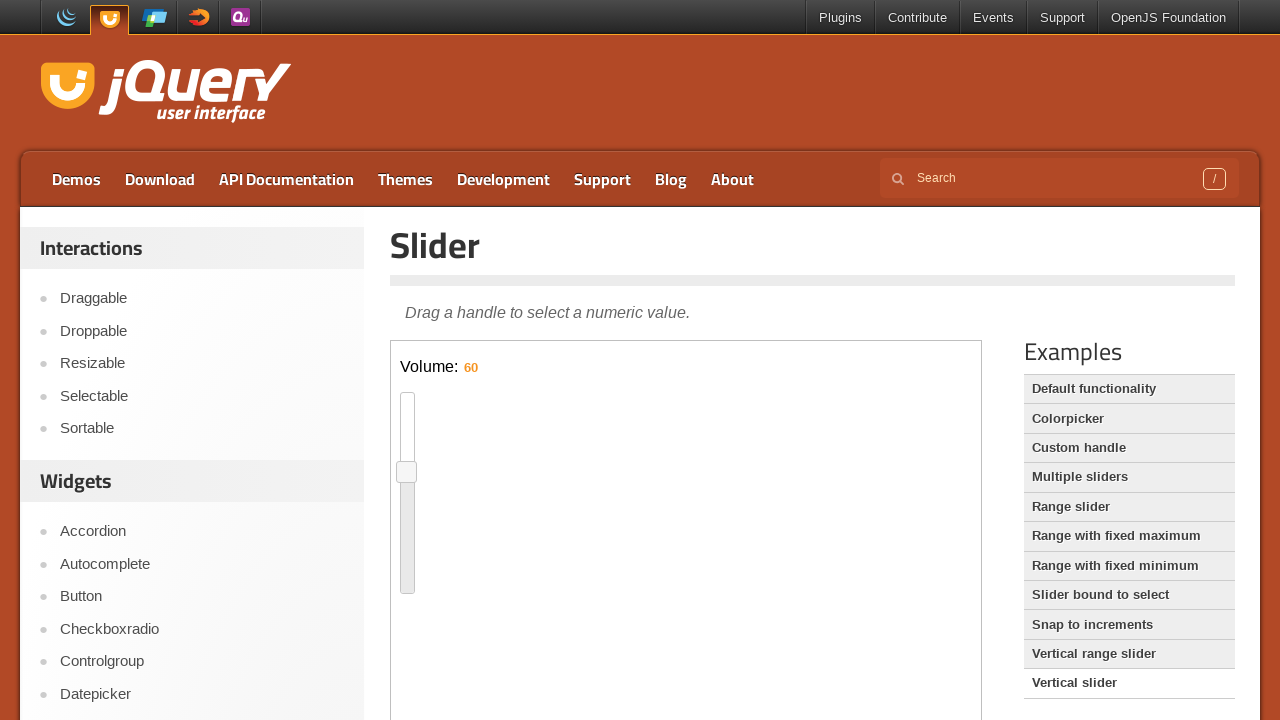

Retrieved bounding box coordinates of the slider handle
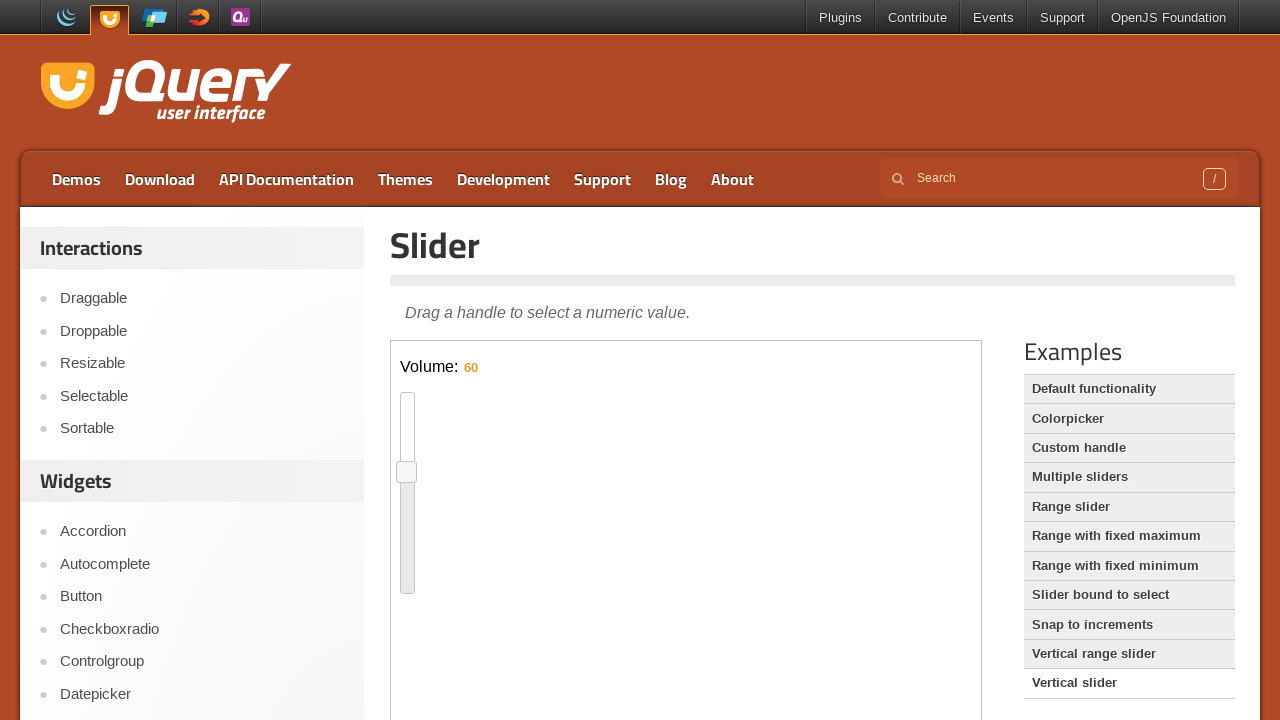

Moved mouse to the center of the slider handle at (407, 472)
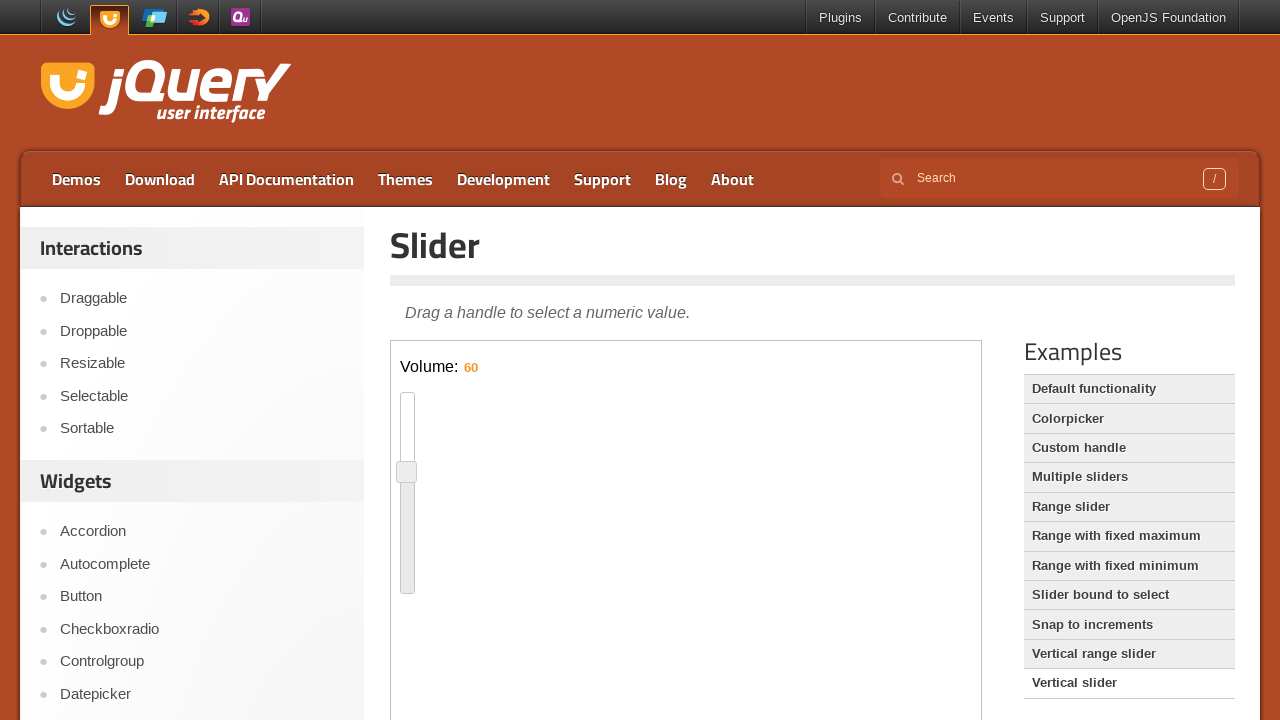

Pressed down the mouse button on the slider handle at (407, 472)
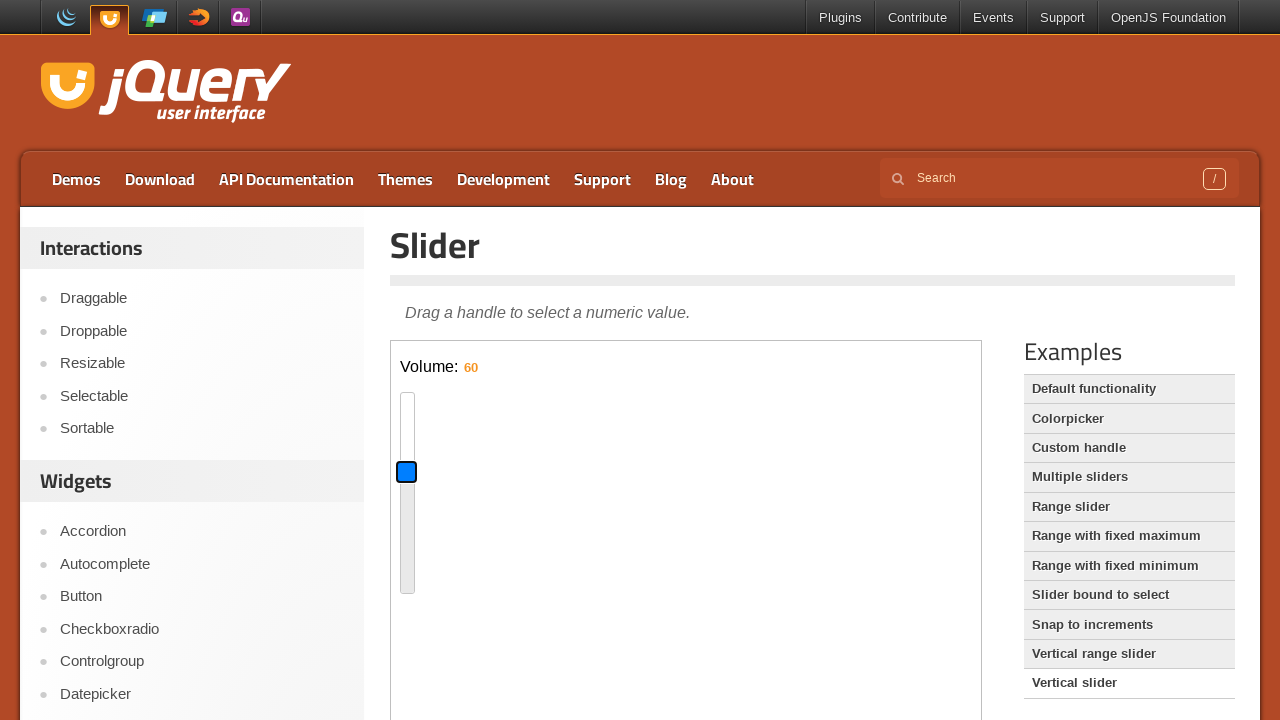

Dragged the slider handle 45 pixels to the right at (452, 472)
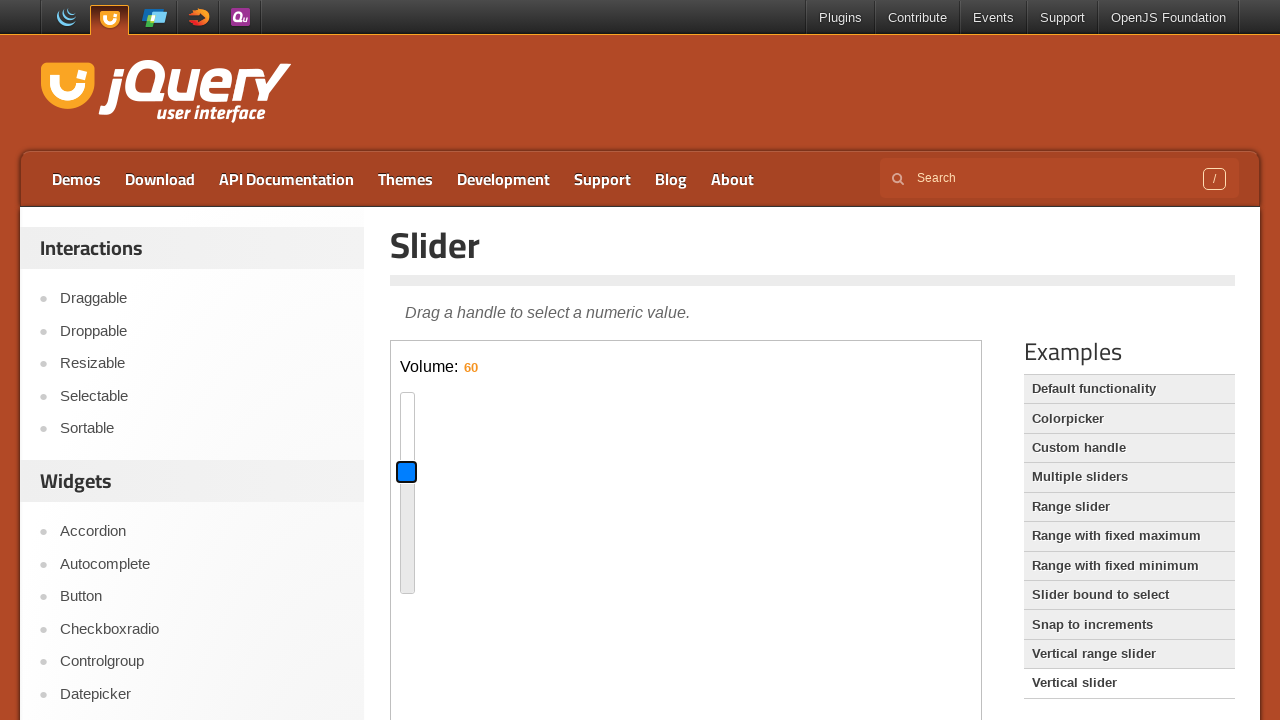

Released the mouse button to complete the drag operation at (452, 472)
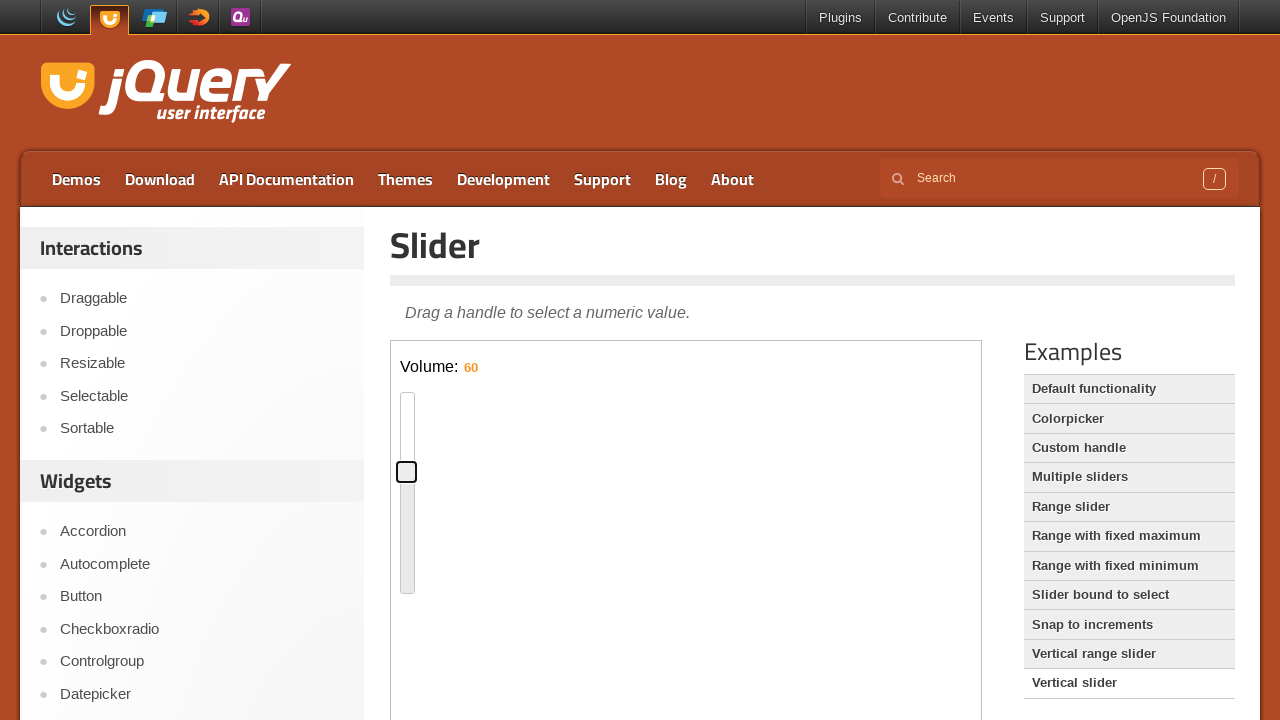

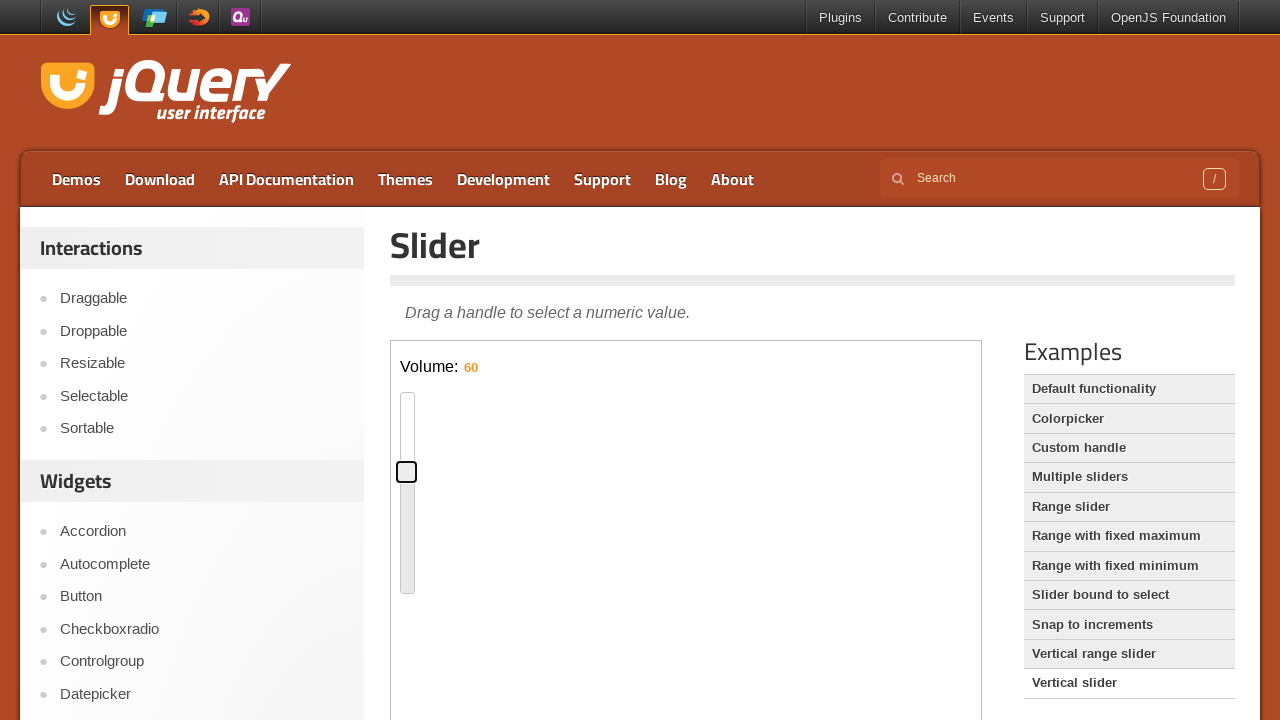